Tests navigation to badssl.com and clicks on the "untrusted-root" link to trigger a certificate error scenario

Starting URL: https://badssl.com/

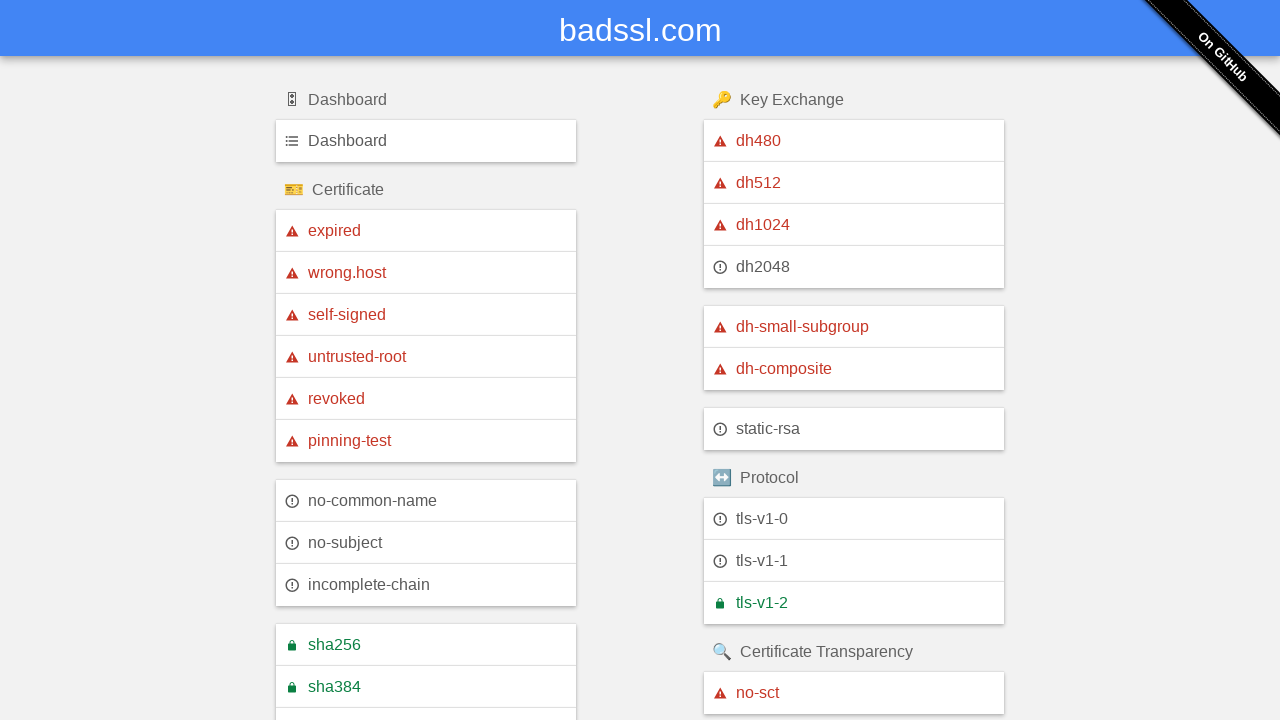

Clicked on the 'untrusted-root' link to trigger certificate error scenario at (426, 357) on a:text('untrusted-root')
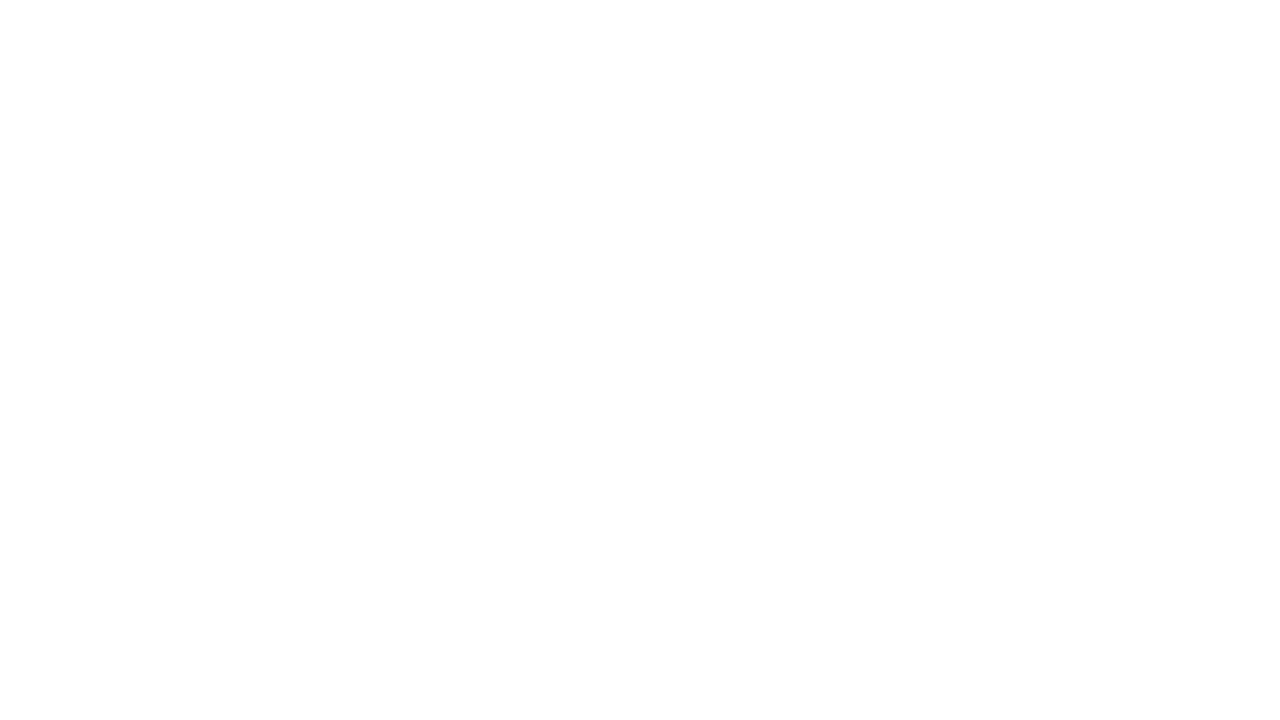

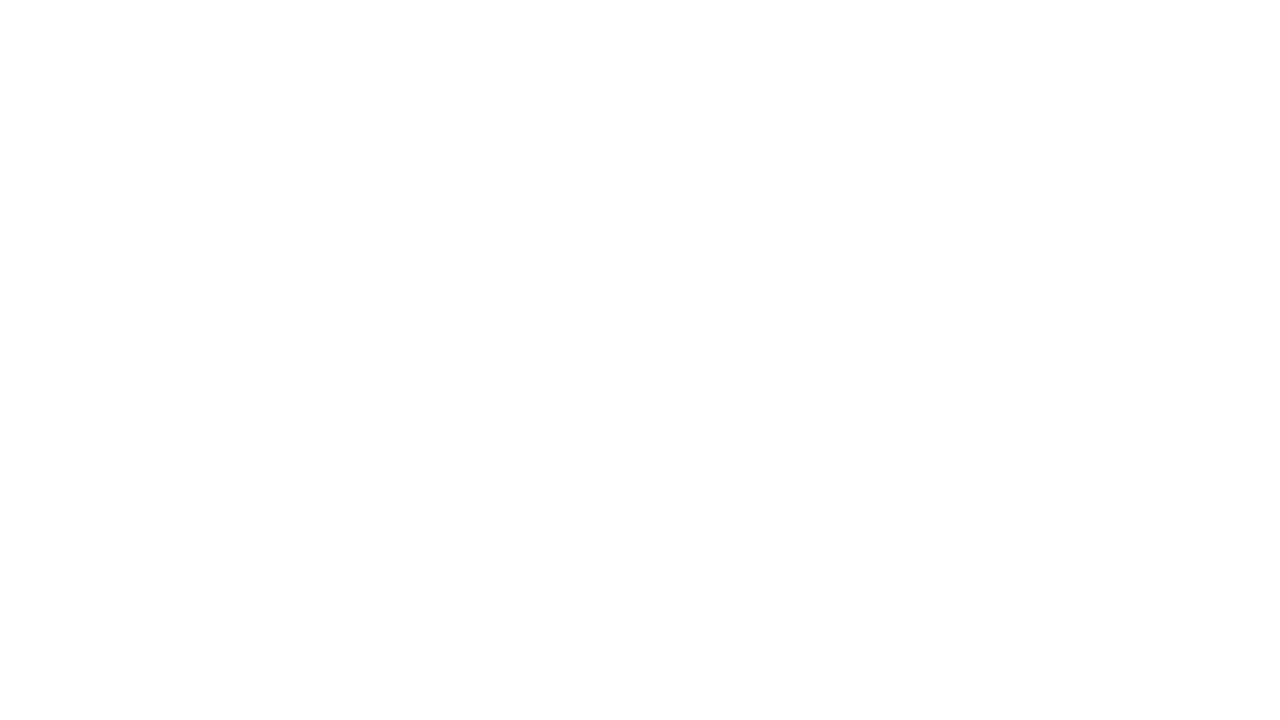